Tests switching to an iframe by index and accessing elements within it

Starting URL: https://demoqa.com/frames

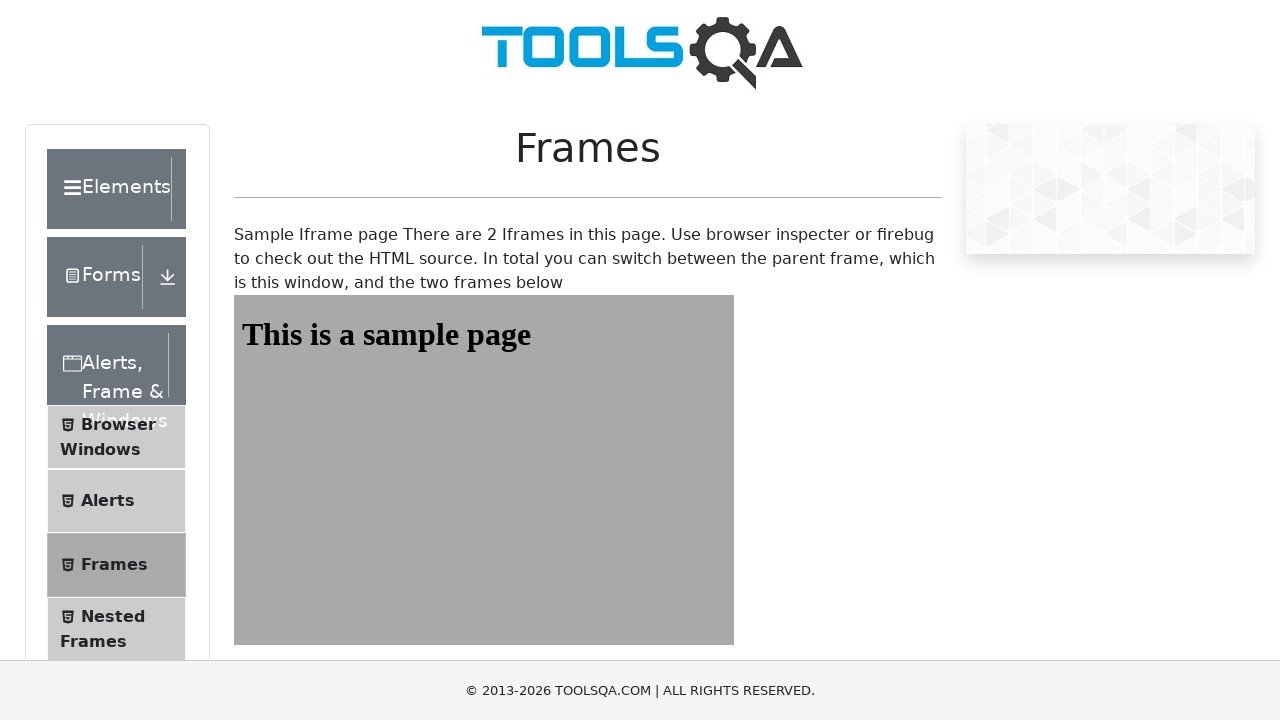

Navigated to https://demoqa.com/frames
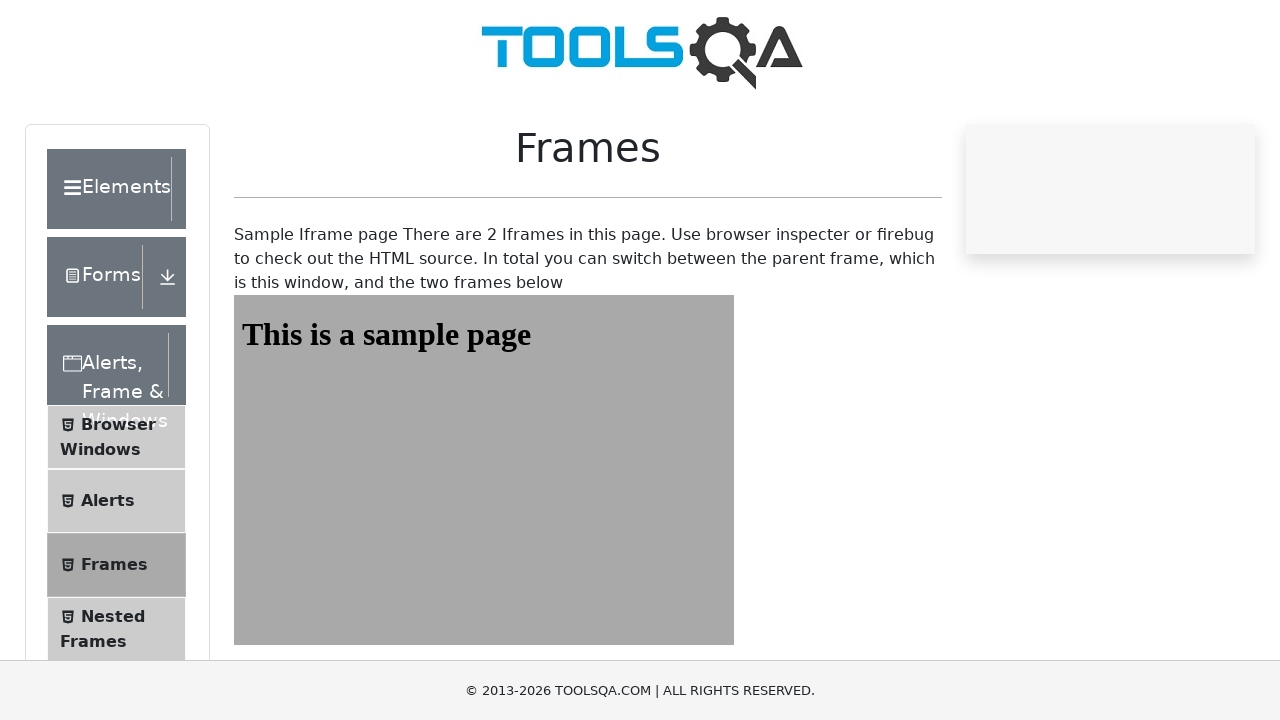

Retrieved all frames from the page
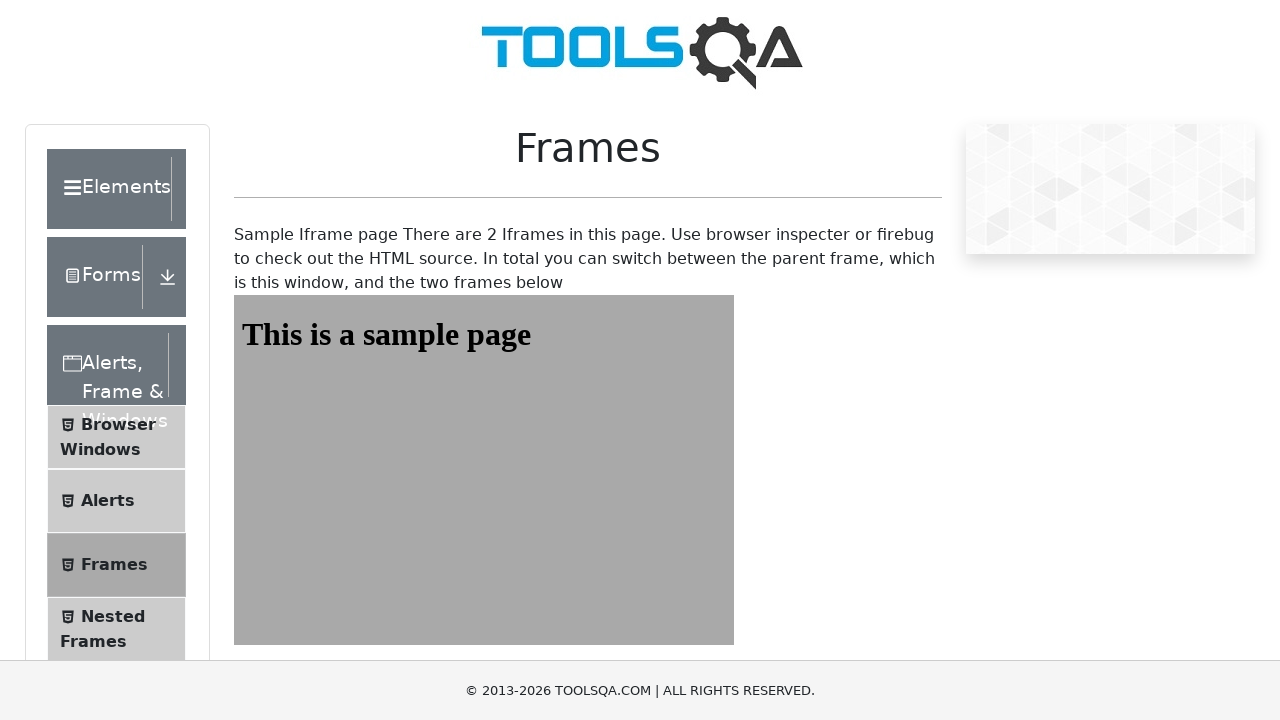

Switched to first iframe by index (frames[1])
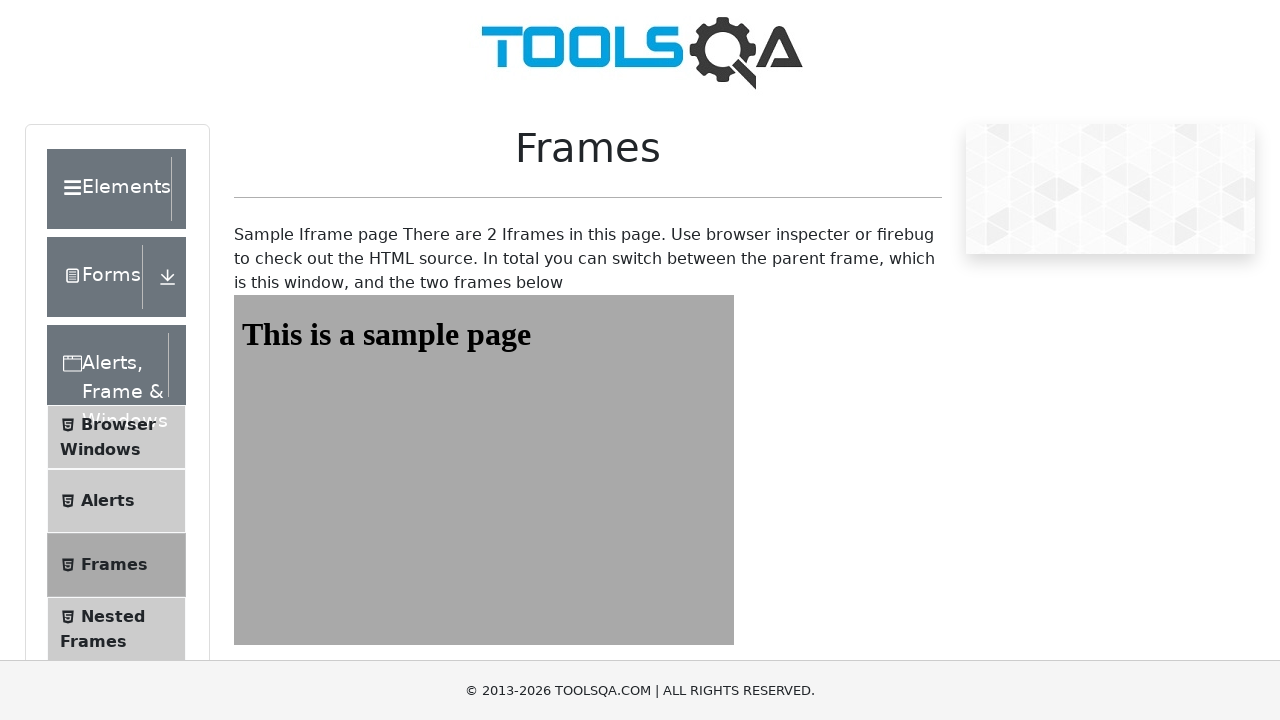

Retrieved text content from iframe body
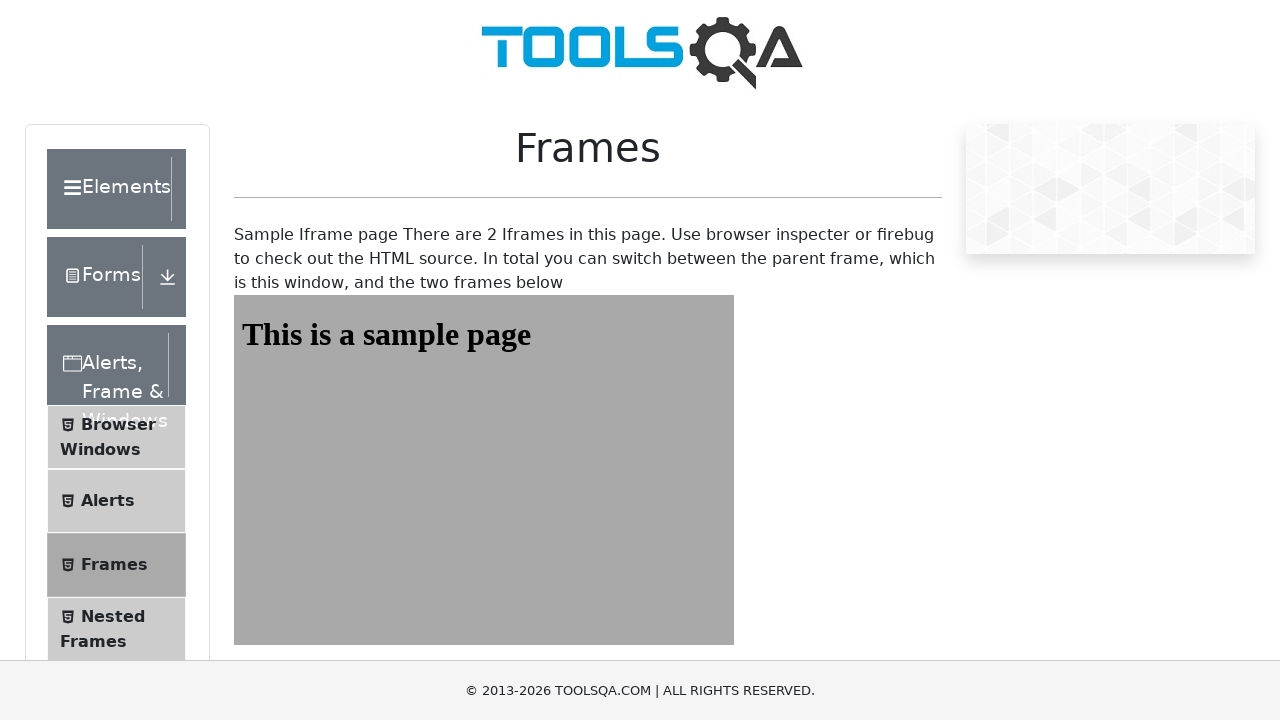

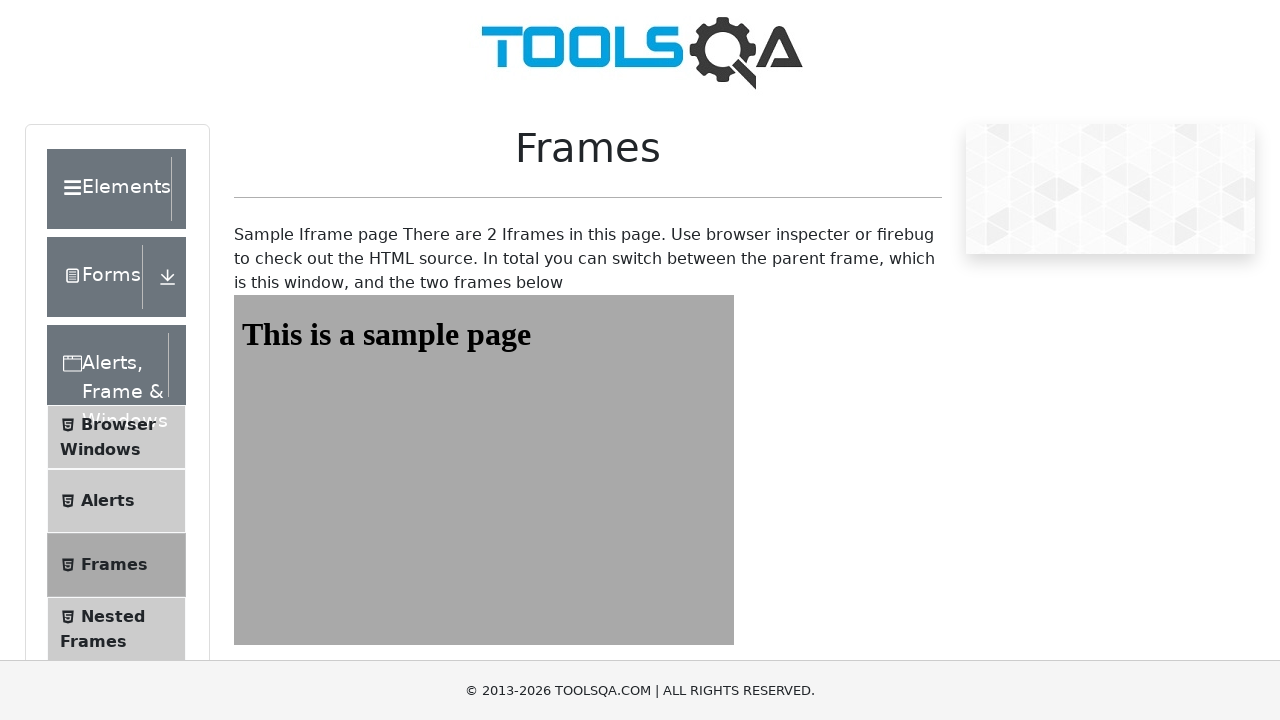